Navigates to the demostack.com website and verifies the page title

Starting URL: https://www.demostack.com/

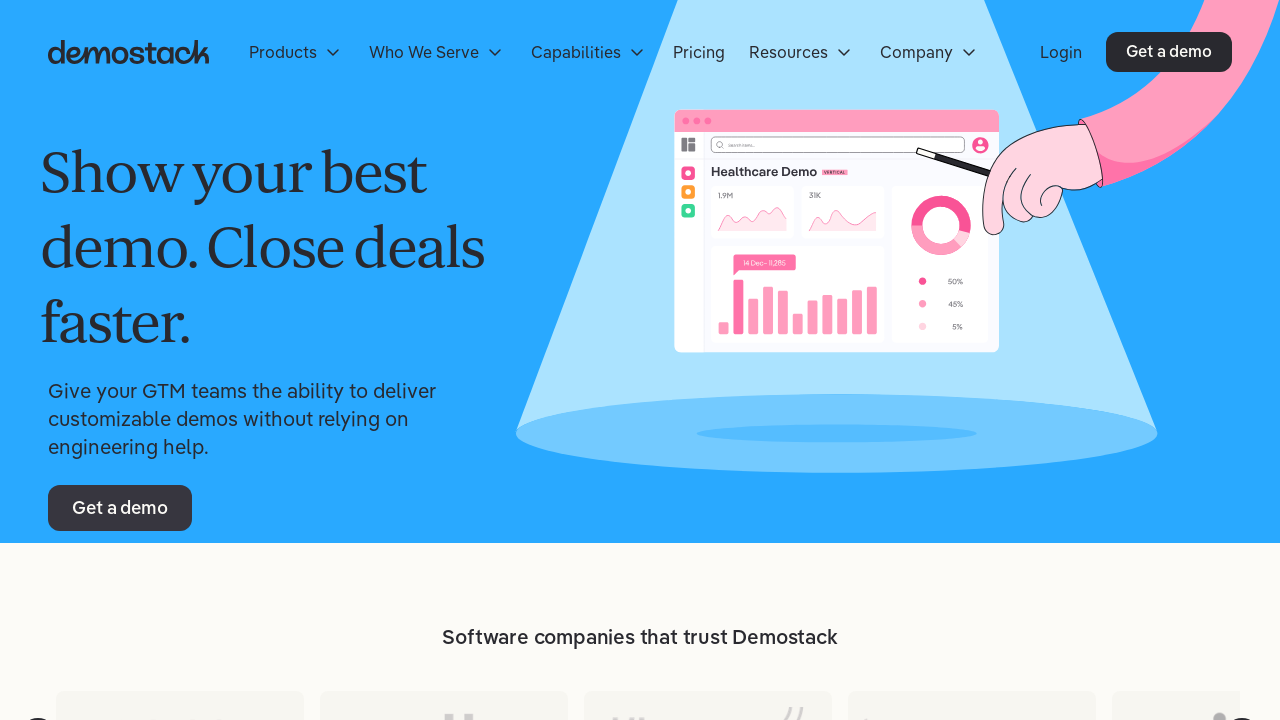

Navigated to https://www.demostack.com/
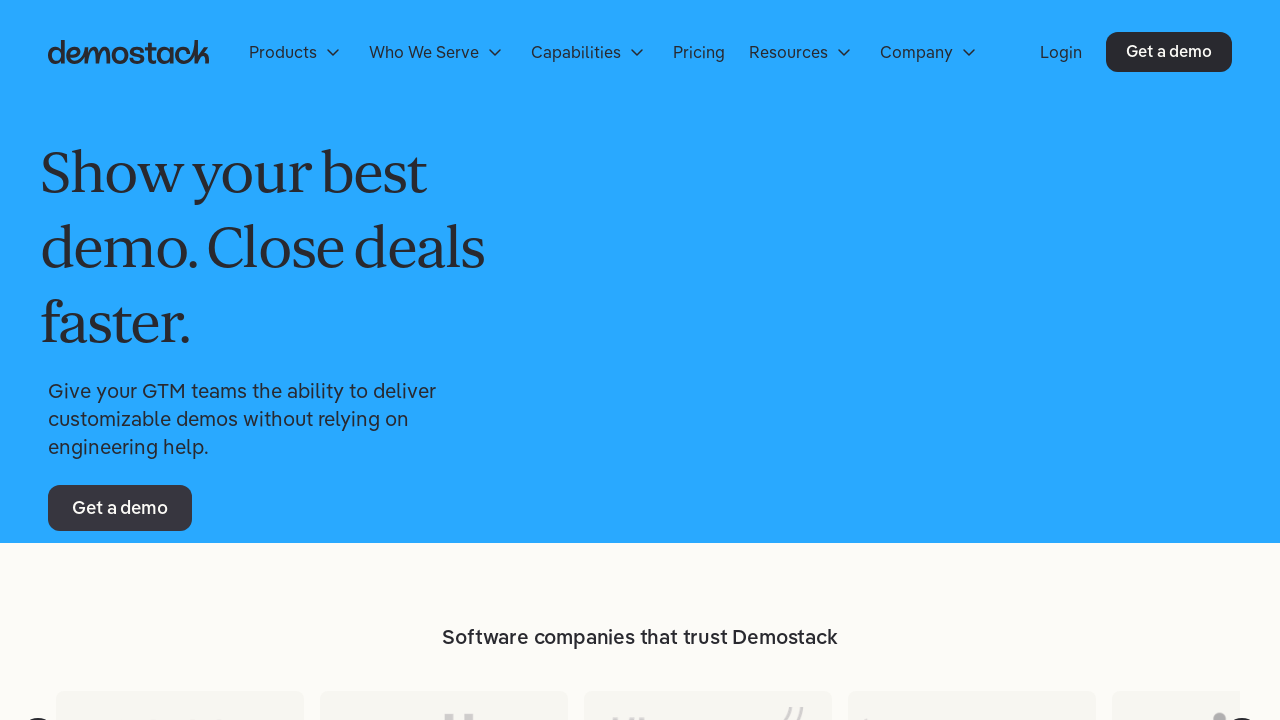

Retrieved page title: 'Interactive Product Demo Software – Demostack'
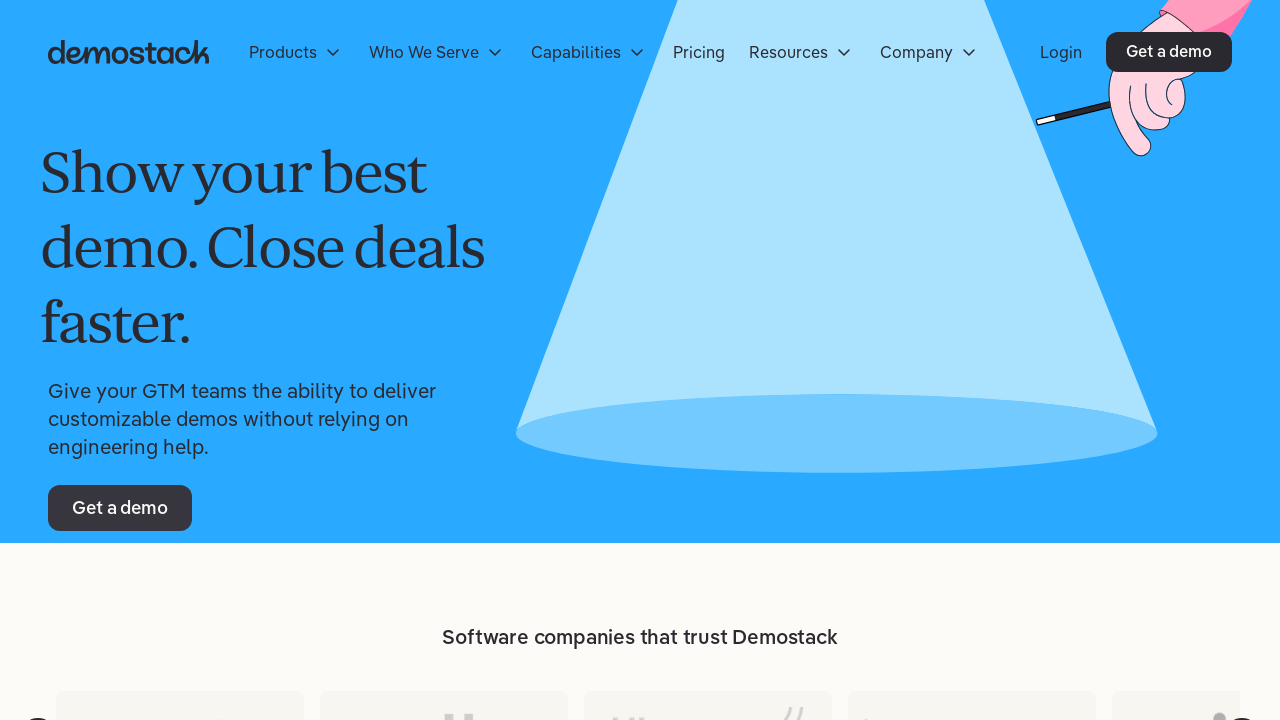

Verified page title contains expected text
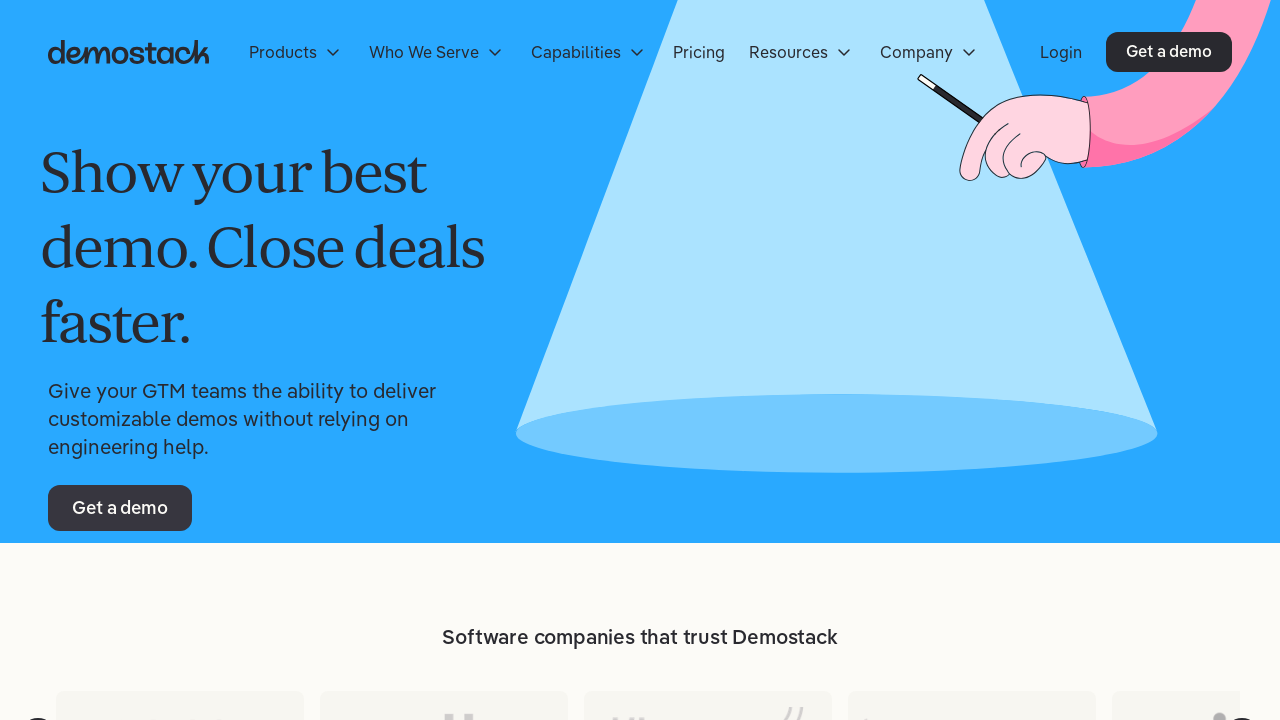

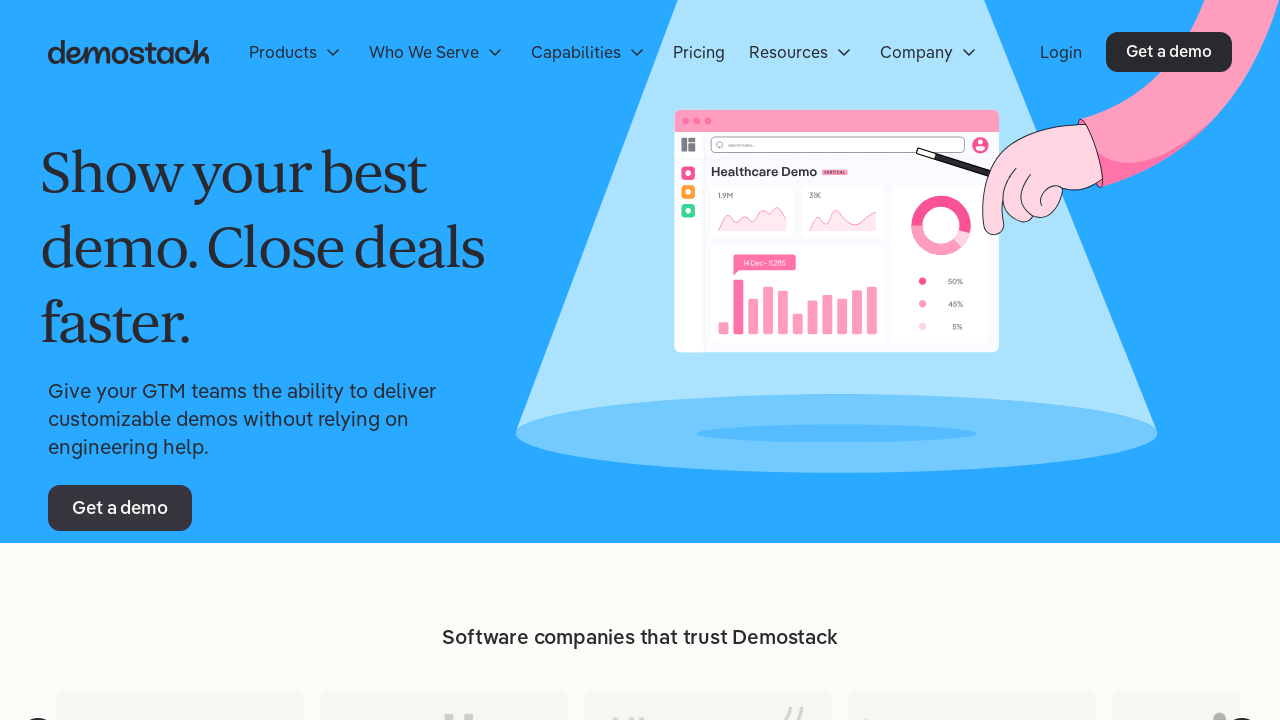